Tests that clicking the Due column header twice sorts the table data in descending order by clicking the header two times.

Starting URL: http://the-internet.herokuapp.com/tables

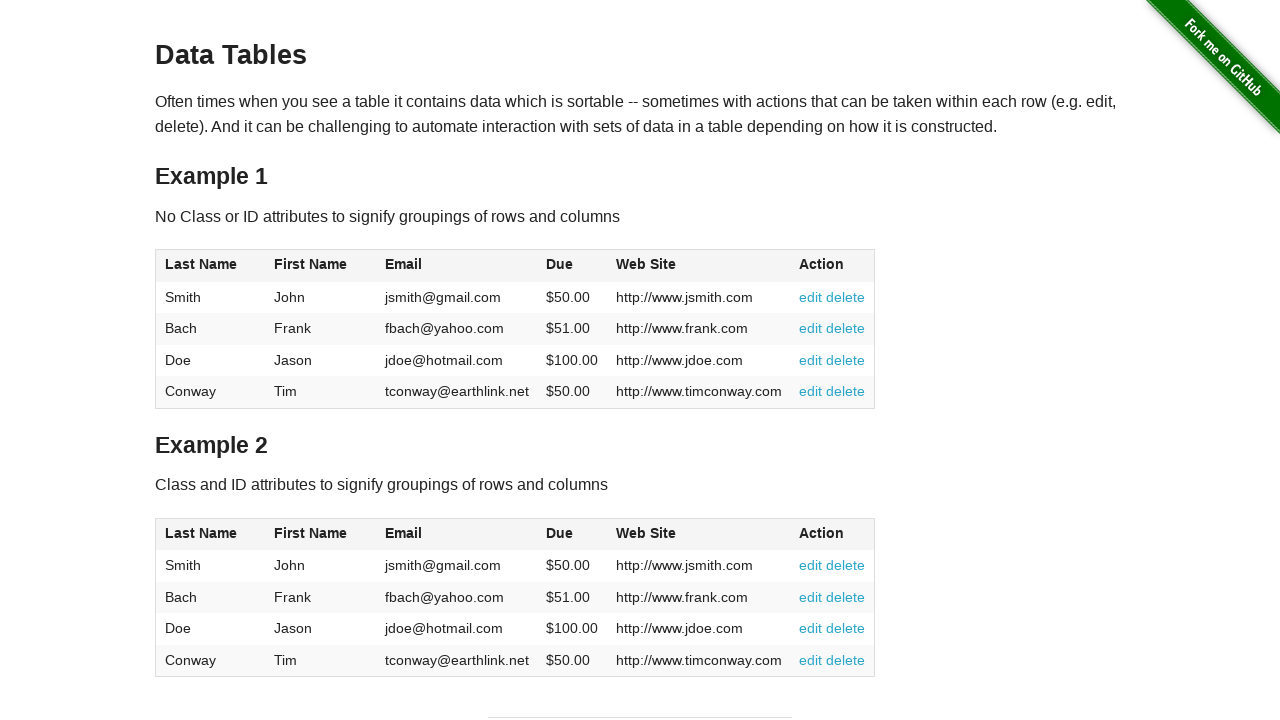

Clicked Due column header first time to sort ascending at (572, 266) on #table1 thead tr th:nth-of-type(4)
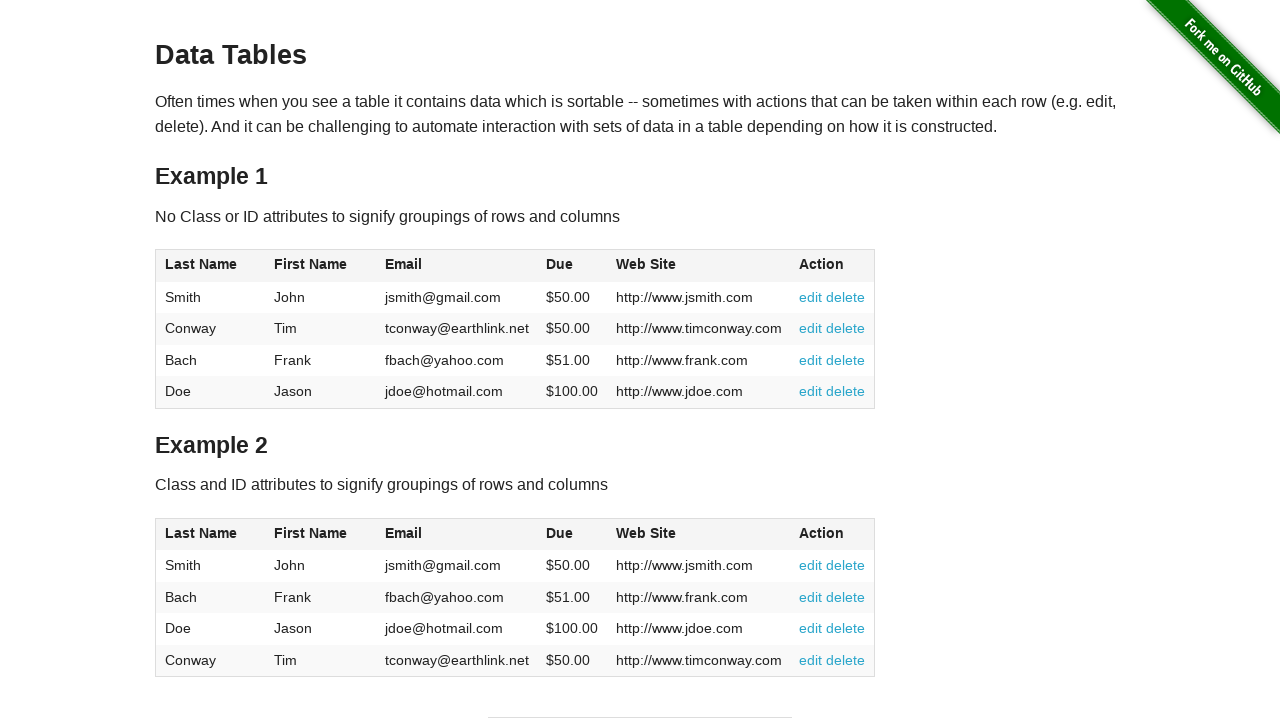

Clicked Due column header second time to sort descending at (572, 266) on #table1 thead tr th:nth-of-type(4)
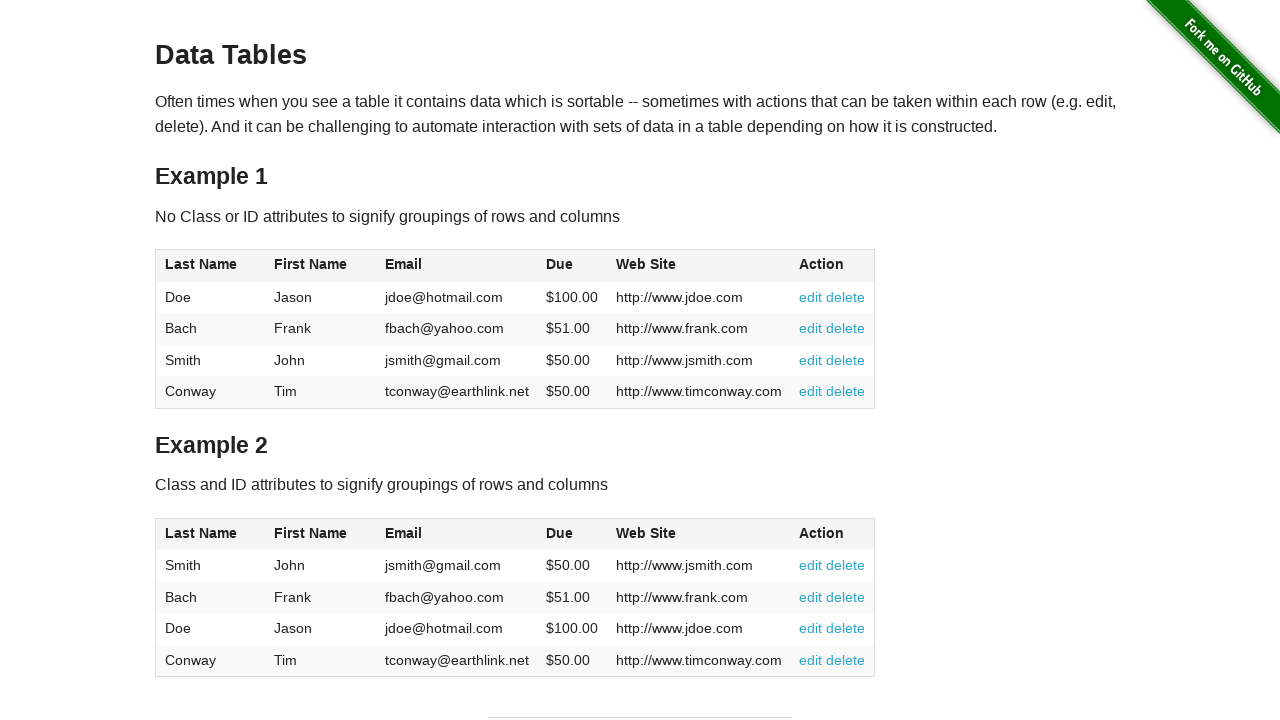

Table sorted and Due column verified as visible
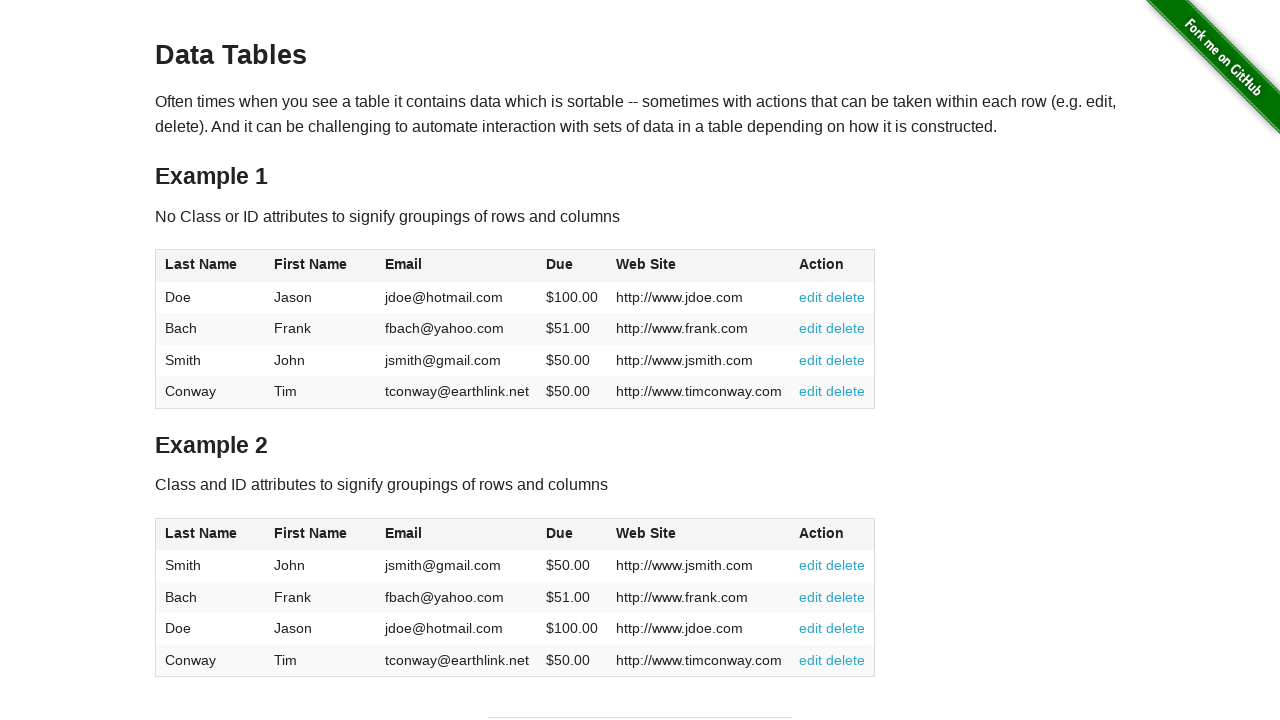

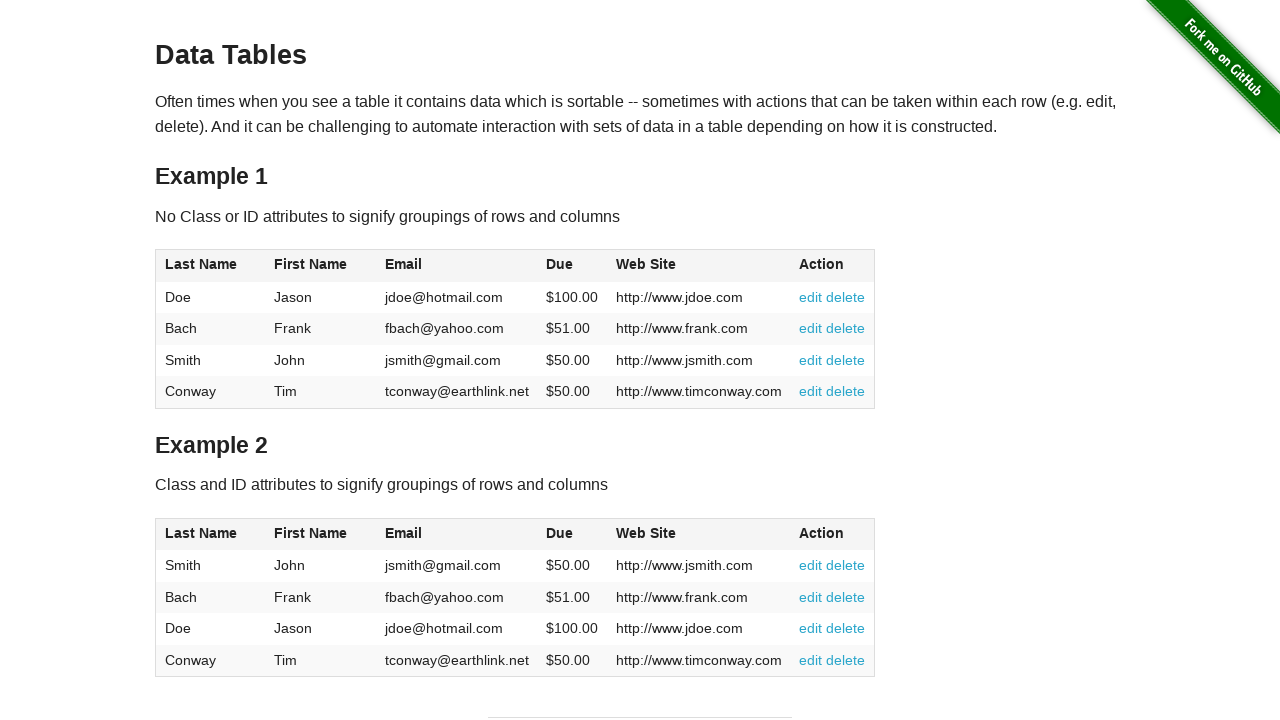